Tests dropdown menu interaction by hovering over the SwitchTo menu and clicking on the Windows option

Starting URL: https://demo.automationtesting.in/Frames.html

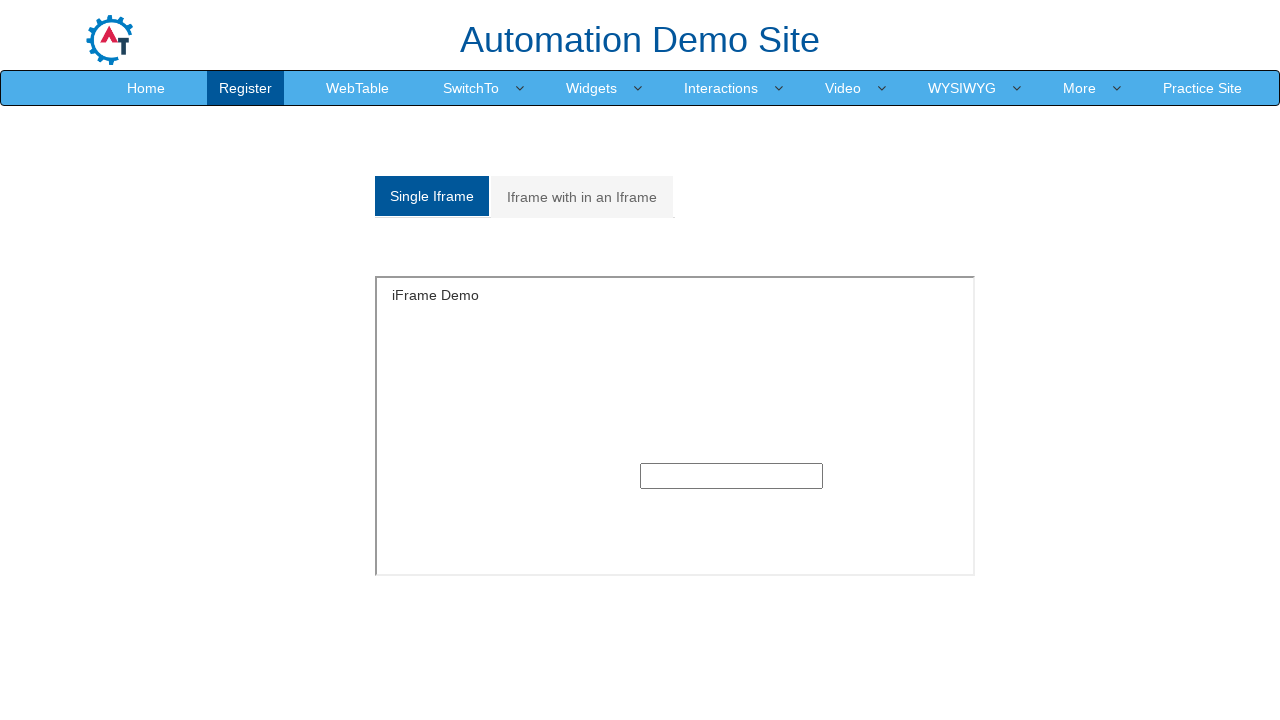

Hovered over the SwitchTo dropdown menu at (471, 88) on xpath=//a[text()='SwitchTo']
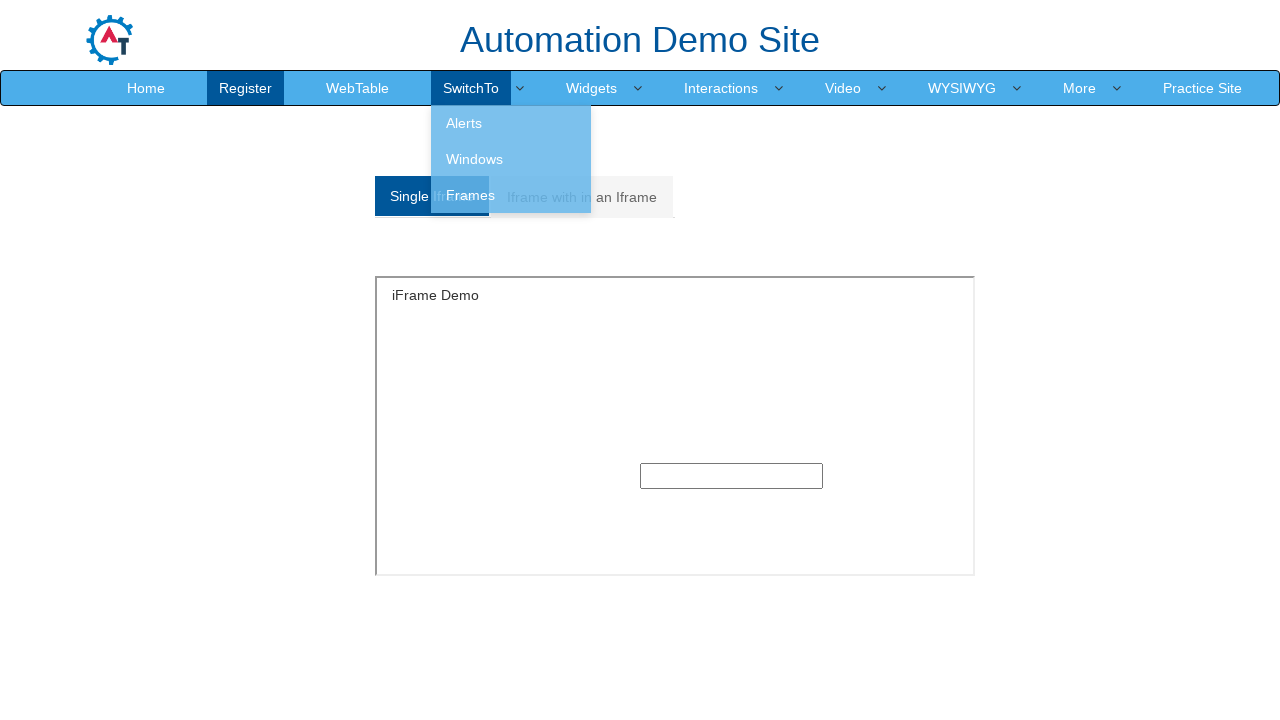

Clicked on the Windows option from the dropdown at (511, 159) on xpath=//a[text()='Windows']
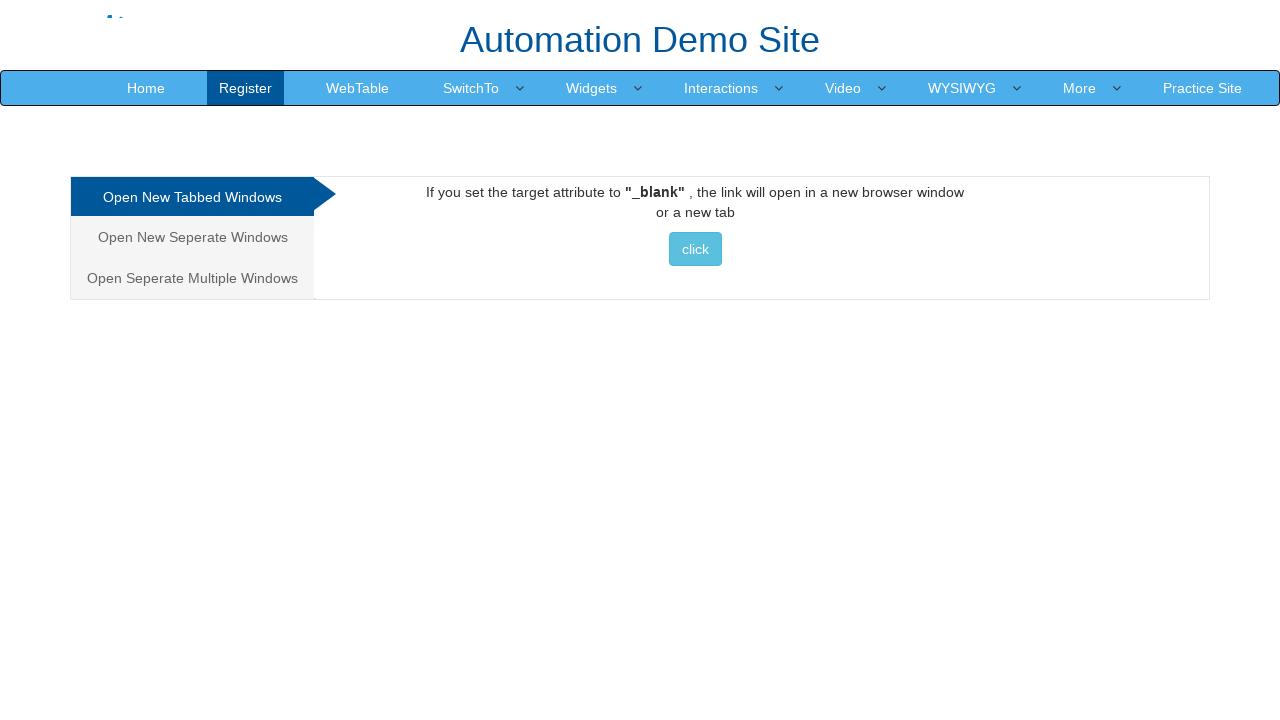

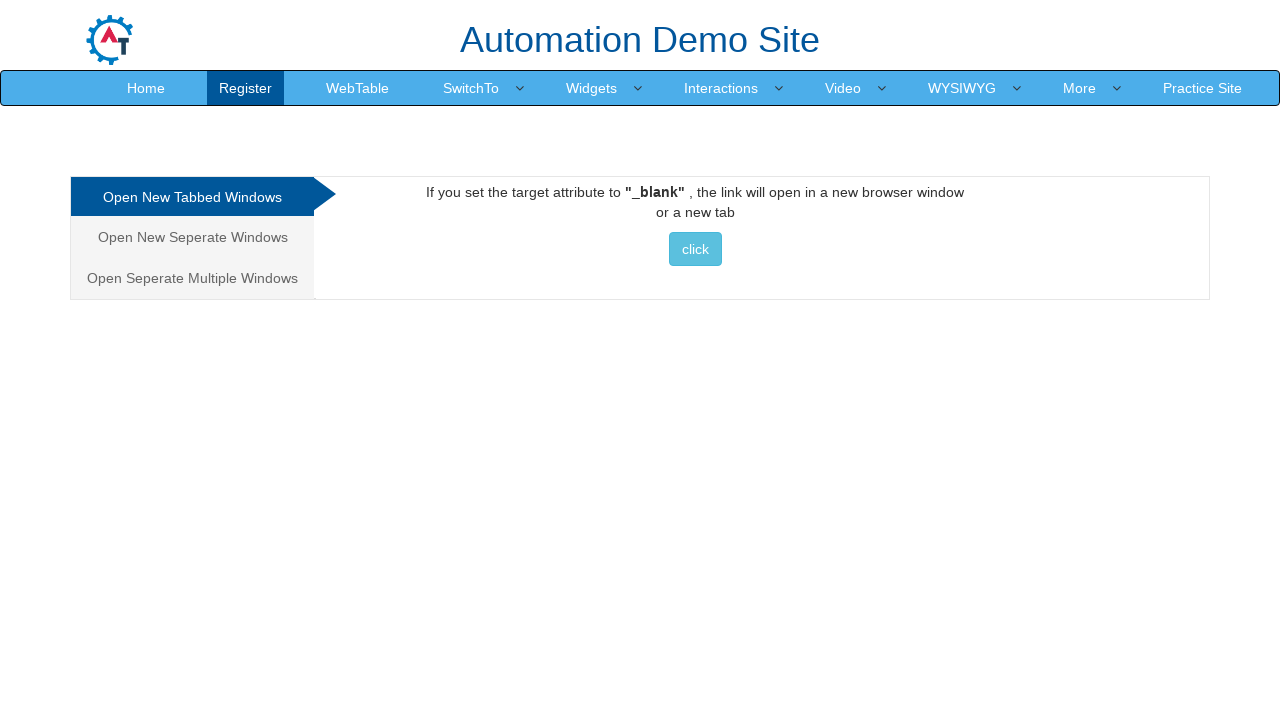